Tests alert handling functionality by triggering different types of alerts (standard alert and confirm dialog) and interacting with them

Starting URL: https://rahulshettyacademy.com/AutomationPractice

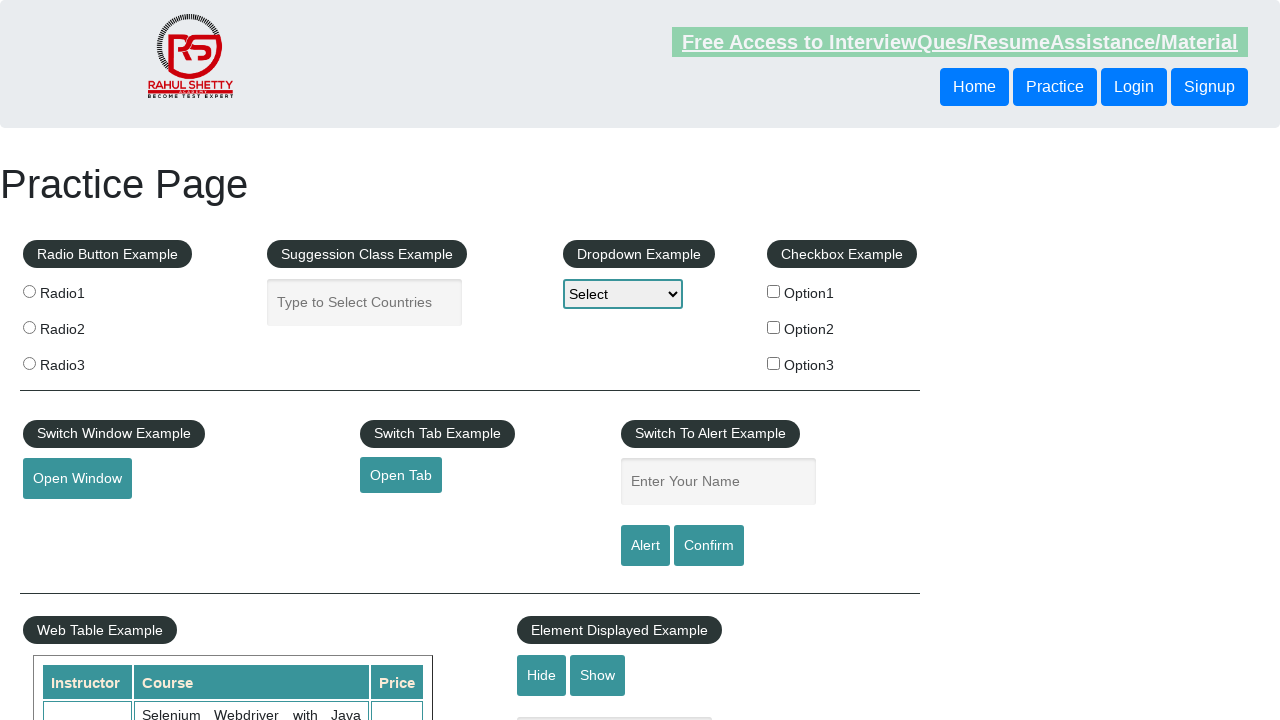

Filled name field with 'Vineeth' on #name
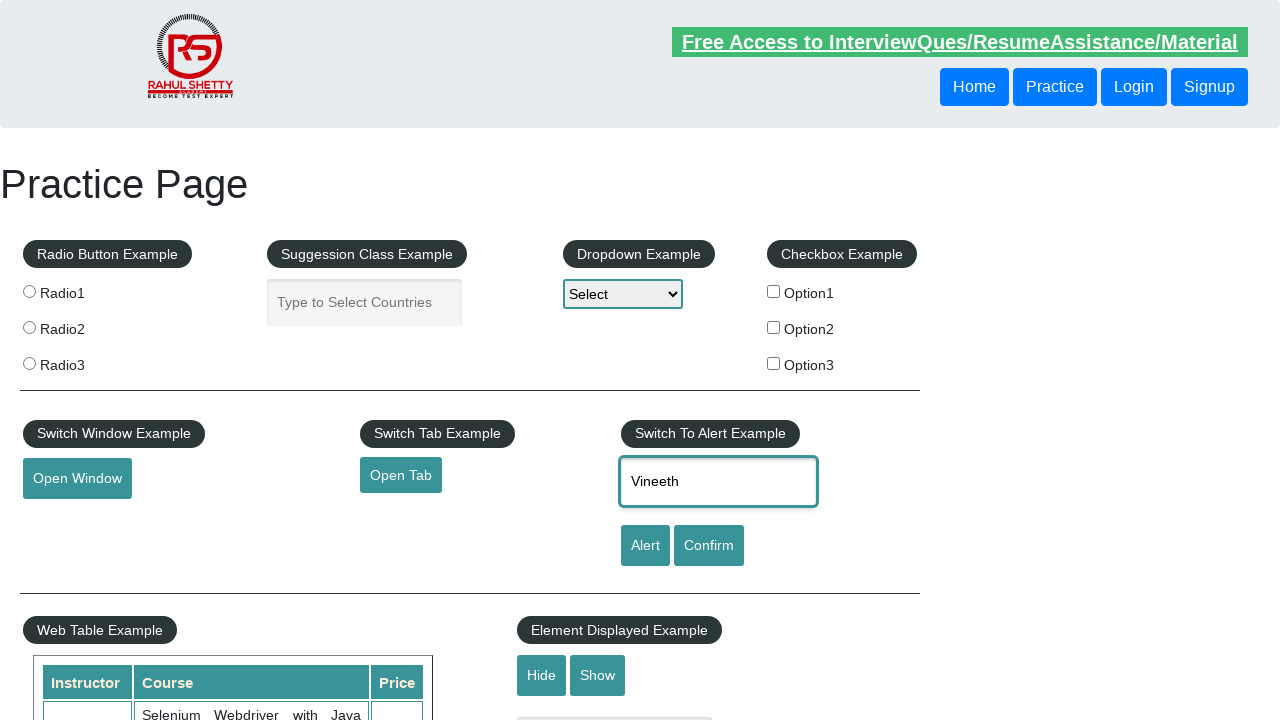

Clicked alert button to trigger standard alert at (645, 546) on #alertbtn
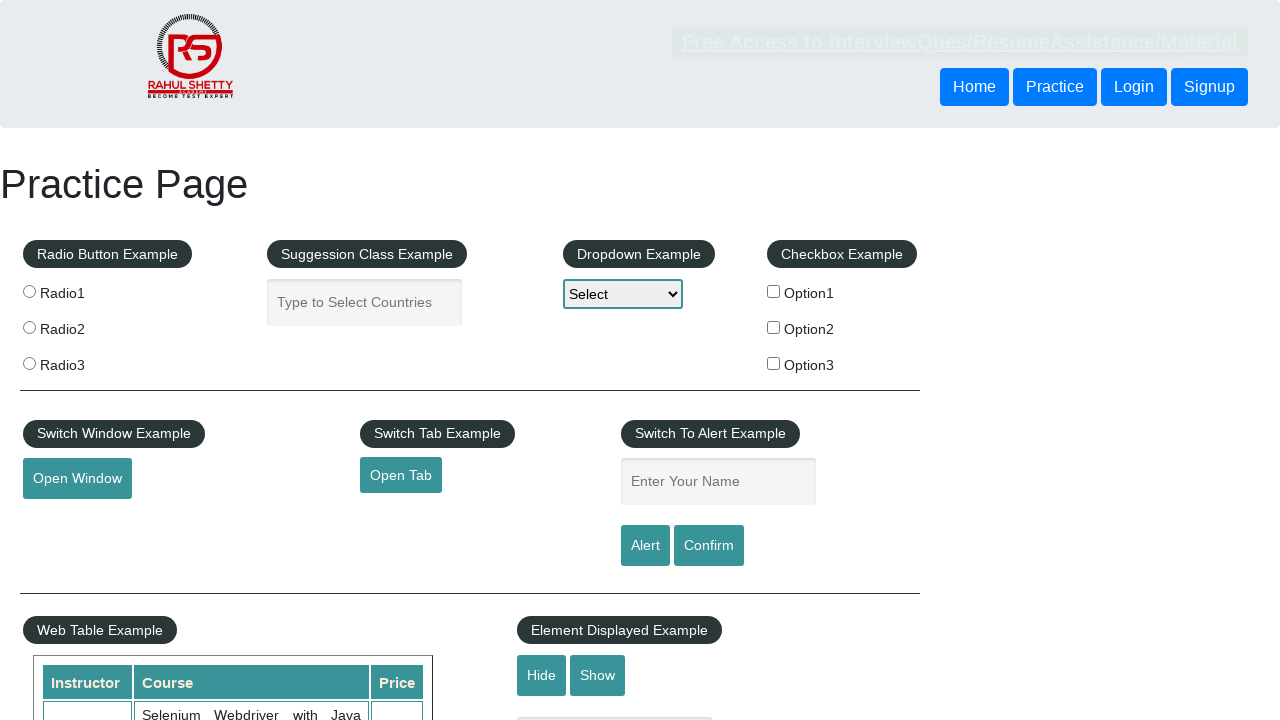

Set up dialog handler to accept alerts
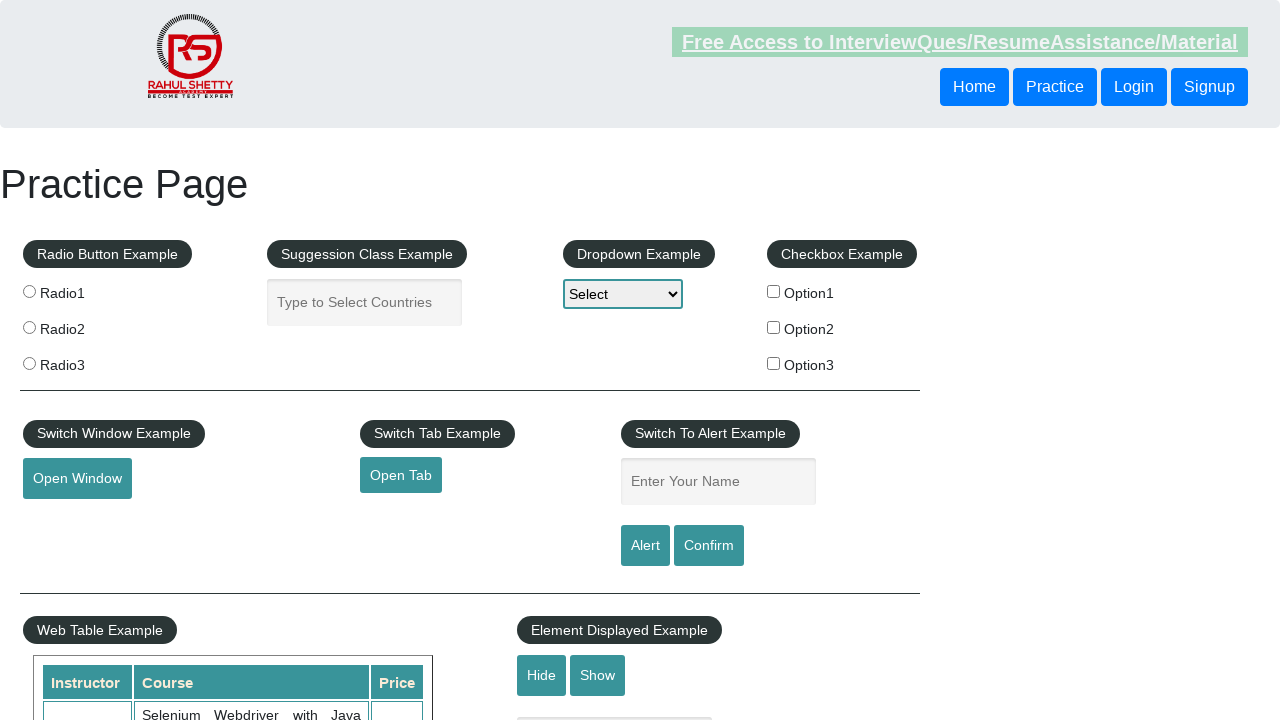

Evaluated alert text and accepted the alert
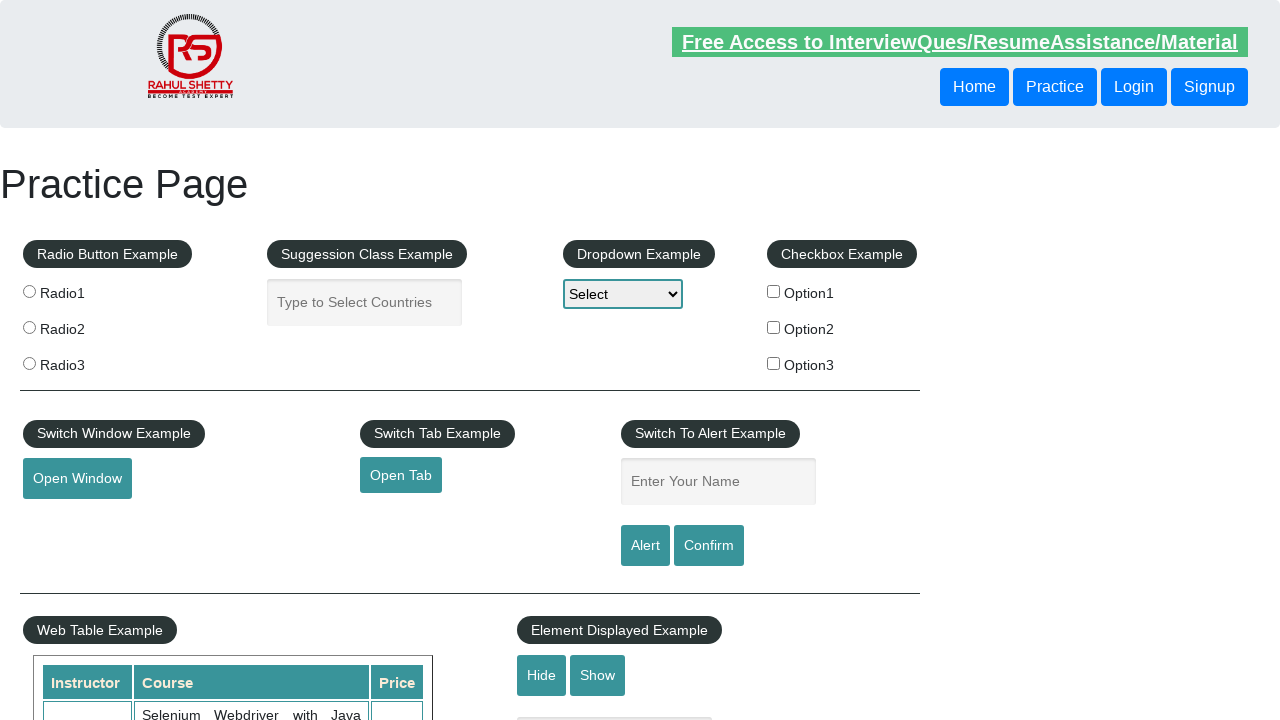

Clicked confirm button to trigger confirm dialog at (709, 546) on #confirmbtn
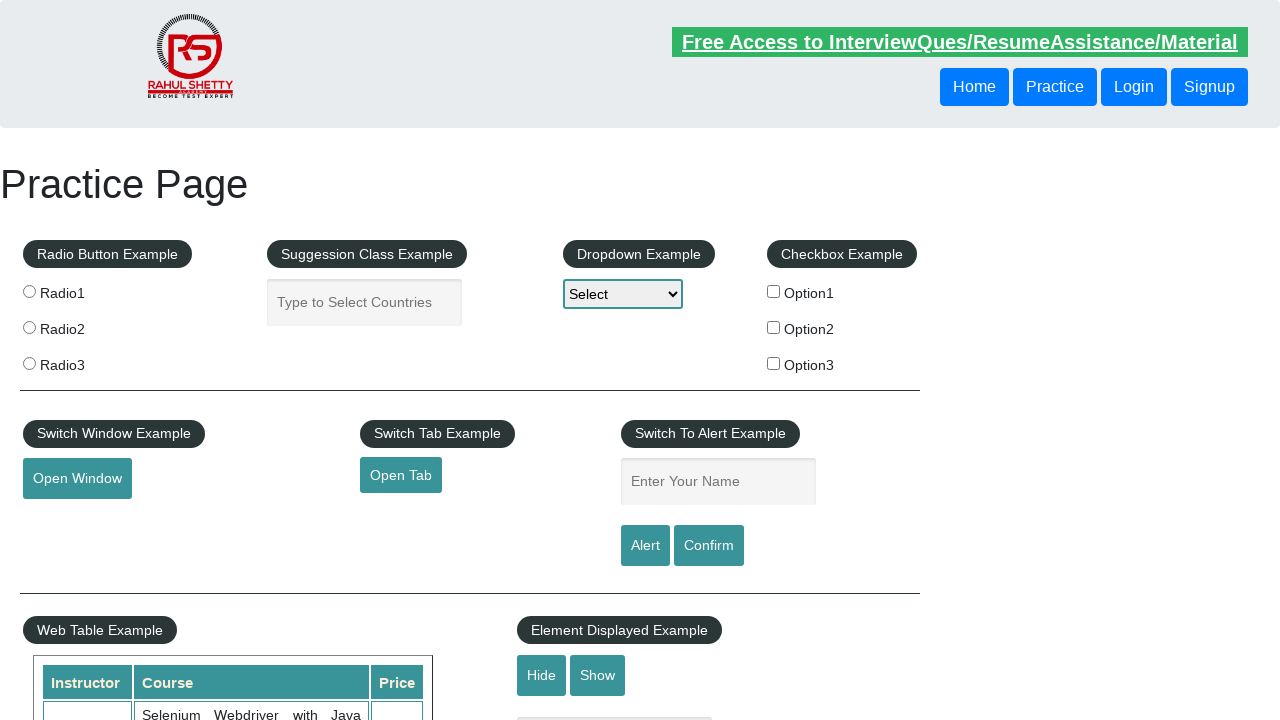

Set up dialog handler to dismiss confirm dialog
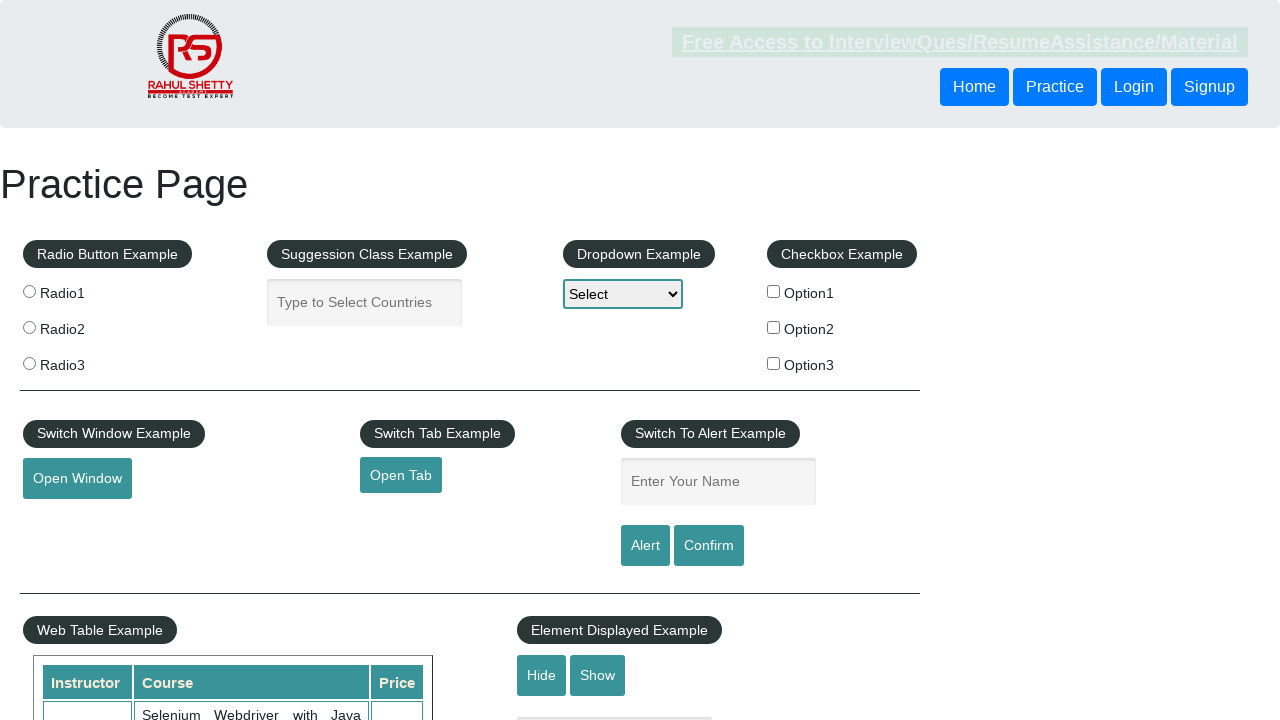

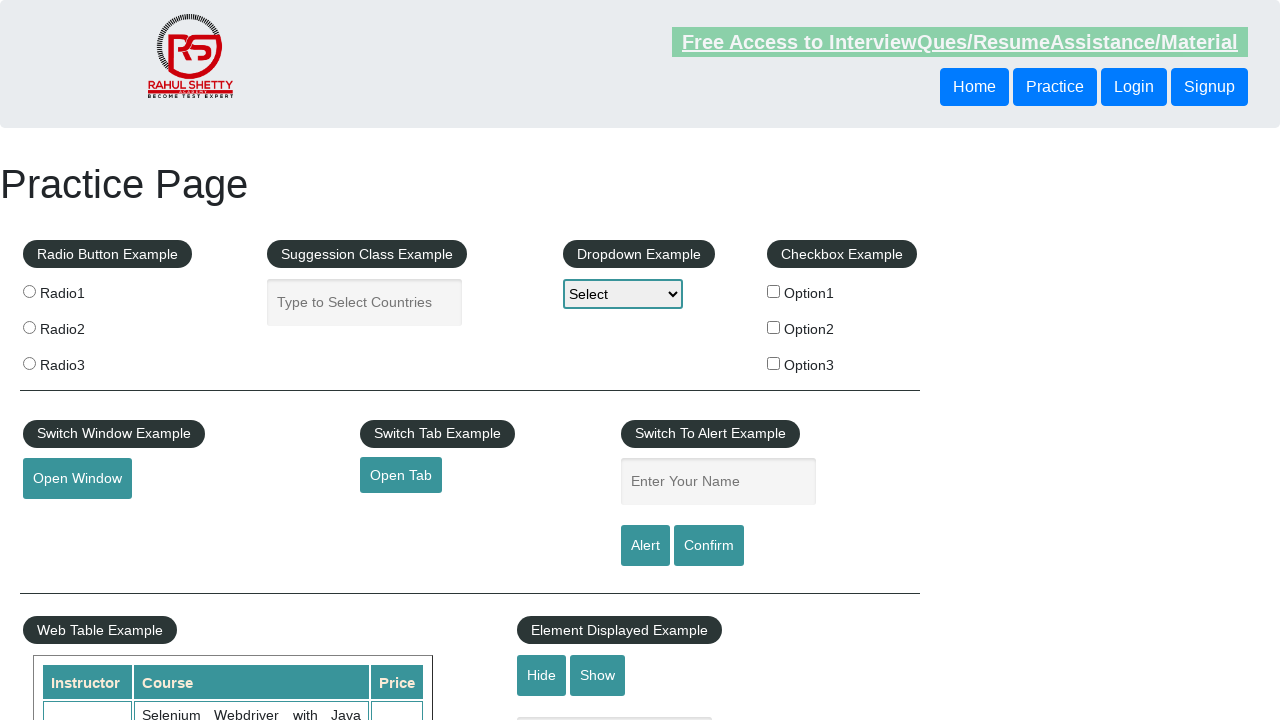